Tests right-click context menu interaction on the Downloads link on the Selenium website. The script right-clicks the Downloads element to open a context menu and simulates keyboard navigation through it.

Starting URL: https://www.selenium.dev/

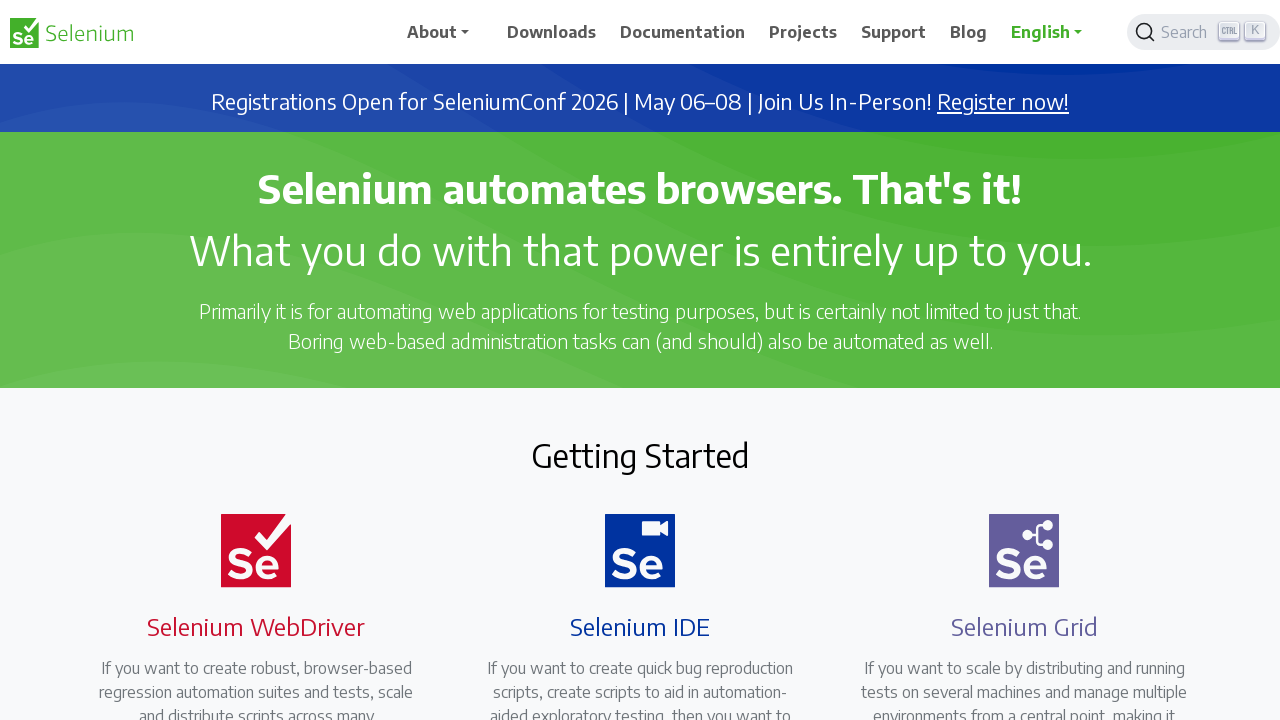

Located and waited for Downloads link to be available
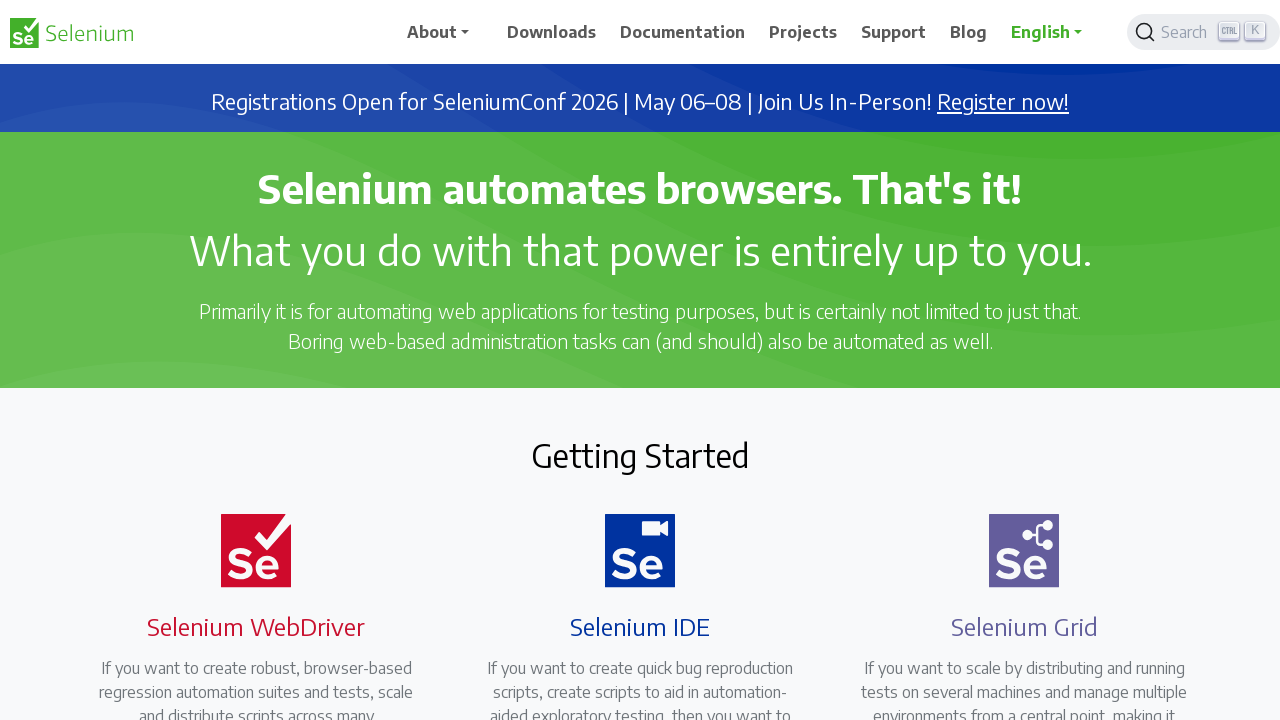

Right-clicked on Downloads link to open context menu at (552, 32) on xpath=//span[text()='Downloads']
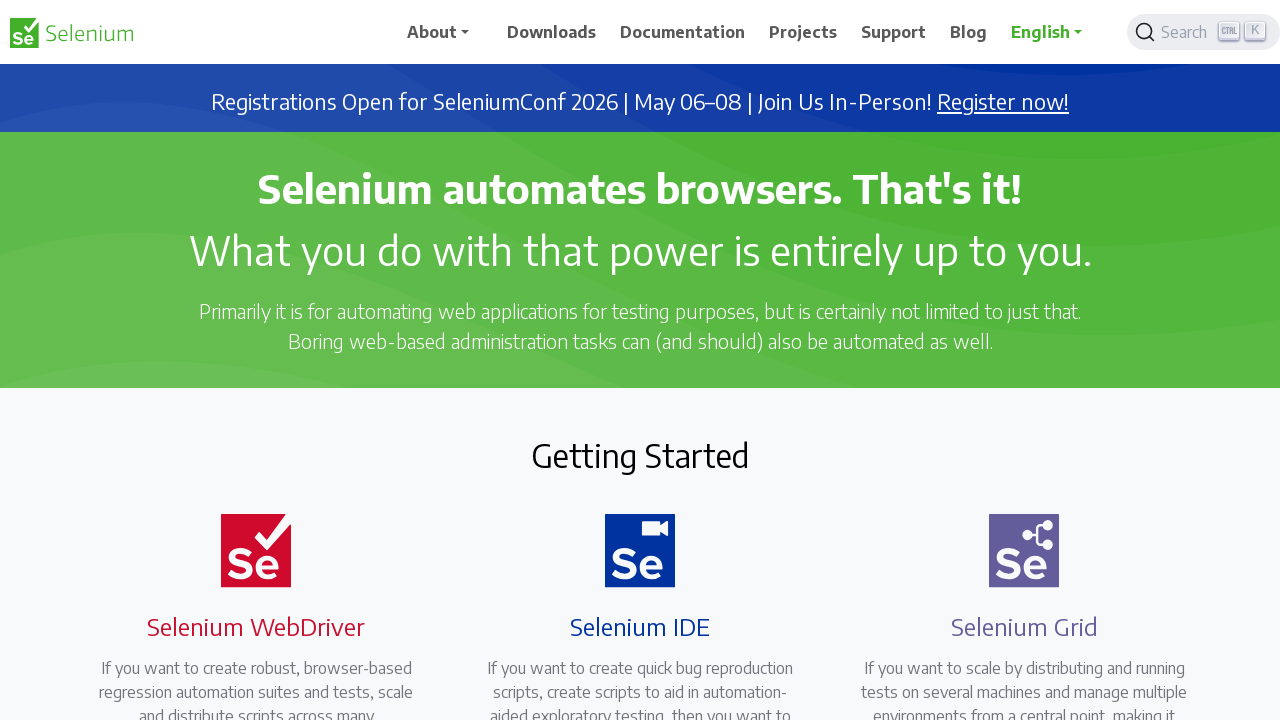

Waited 1000ms for context menu to appear
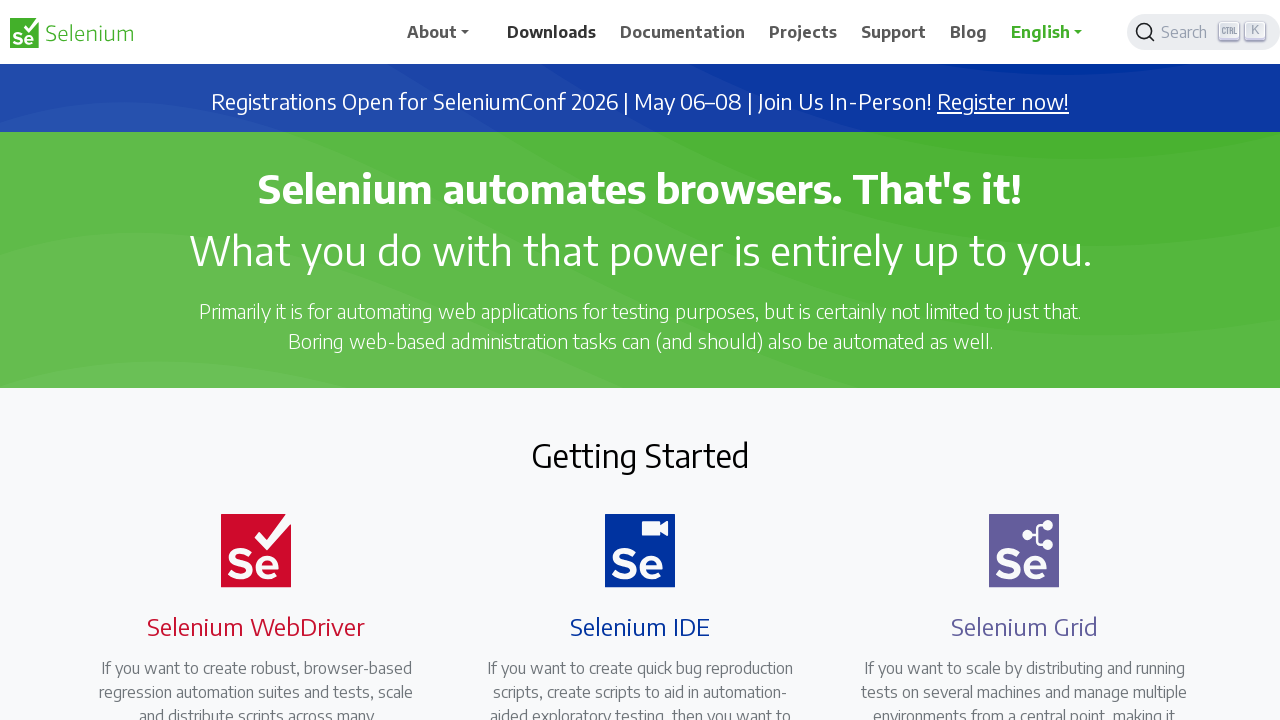

Pressed ArrowDown key (navigation 1 of 6)
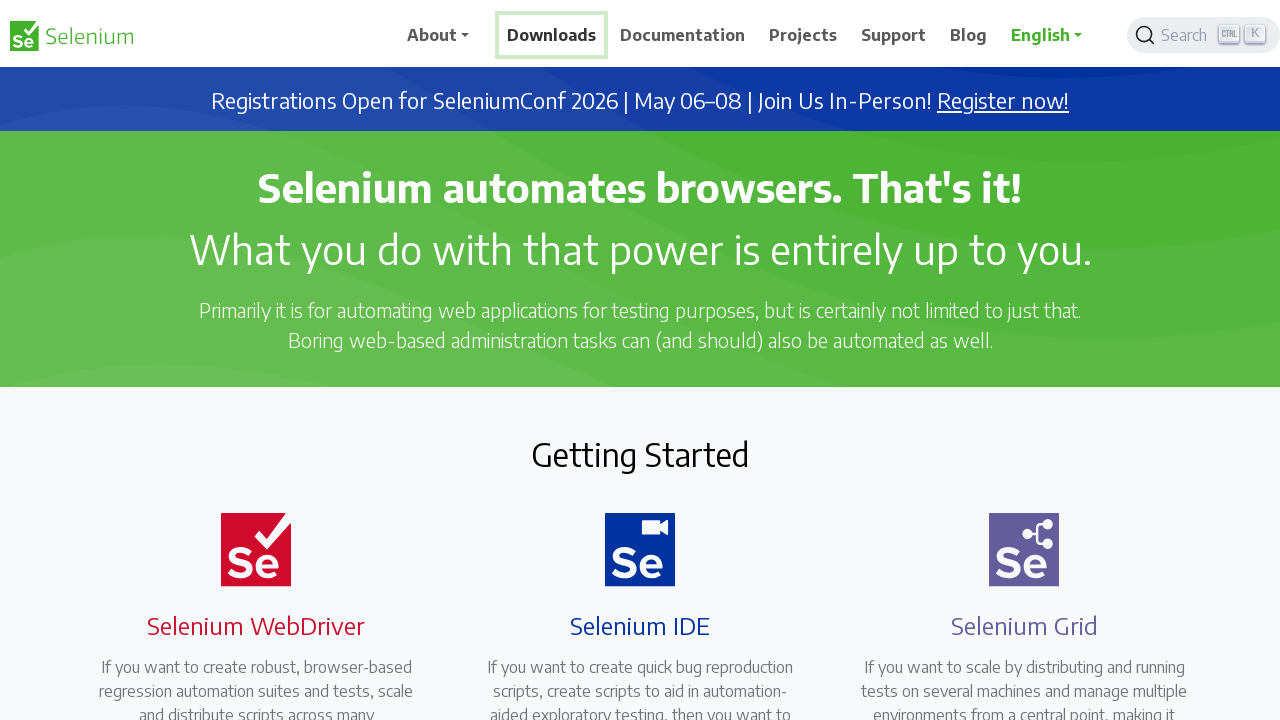

Waited 1000ms after ArrowDown press 1
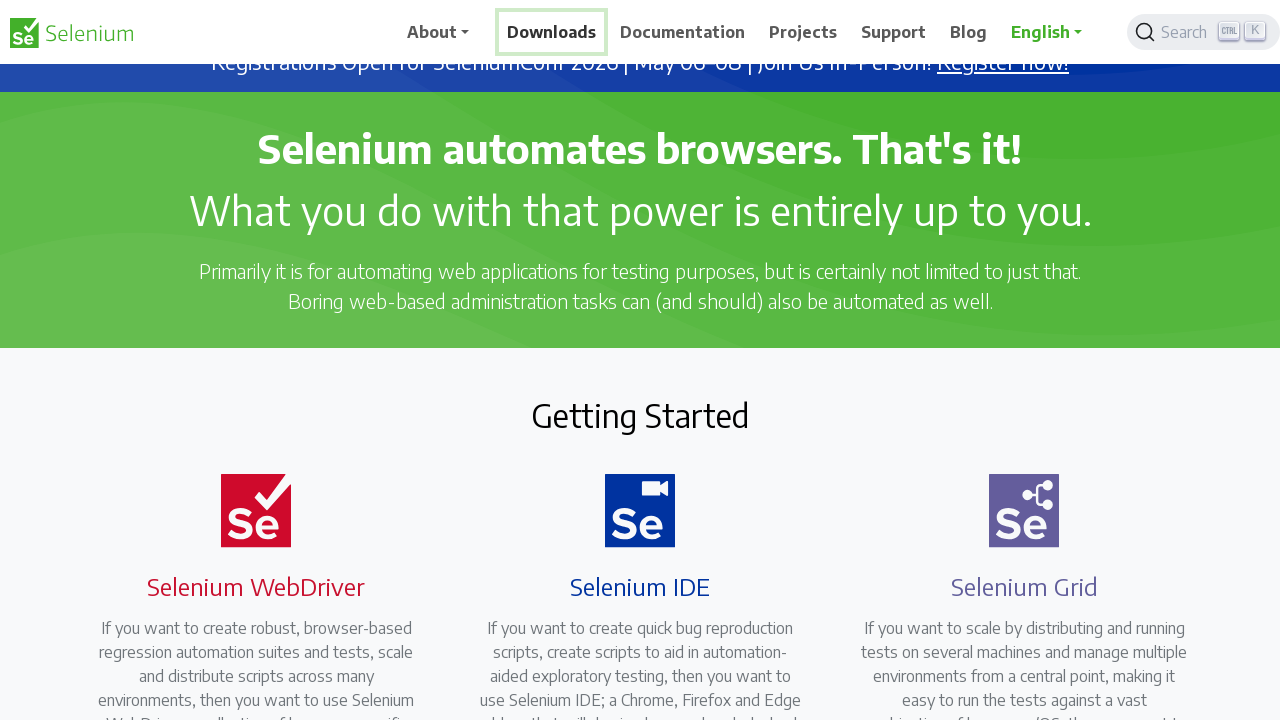

Pressed ArrowDown key (navigation 2 of 6)
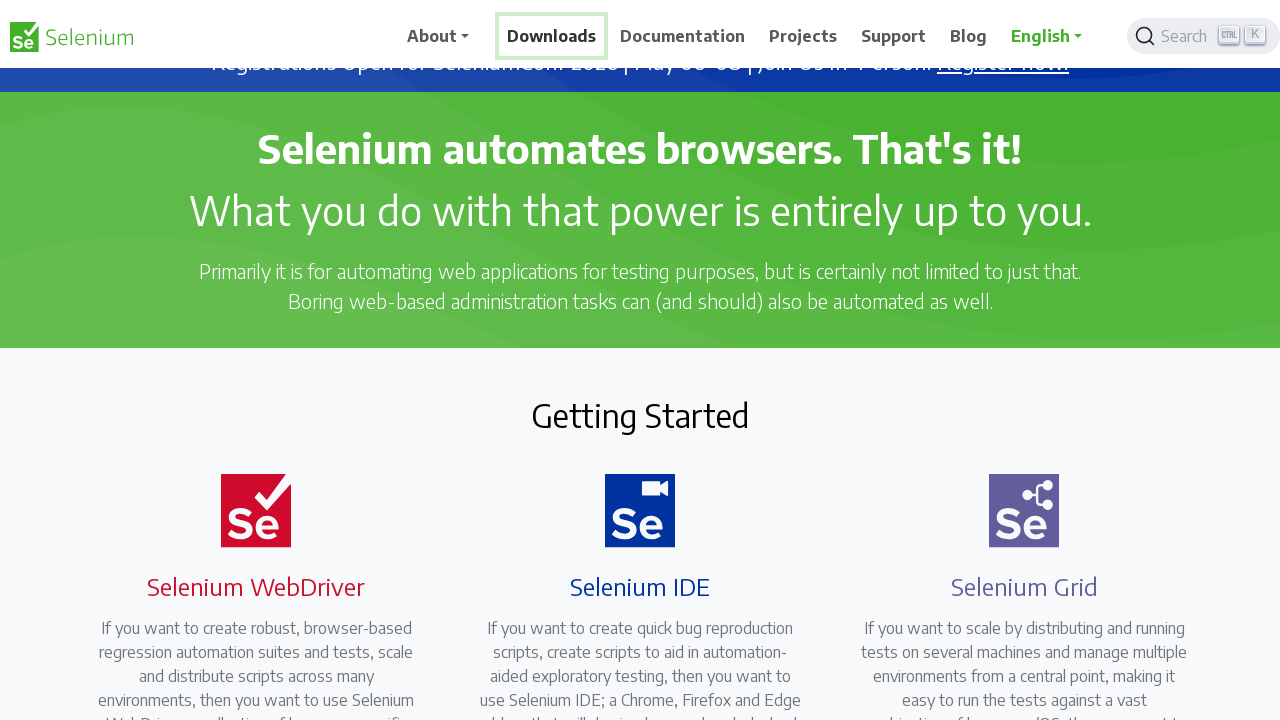

Waited 1000ms after ArrowDown press 2
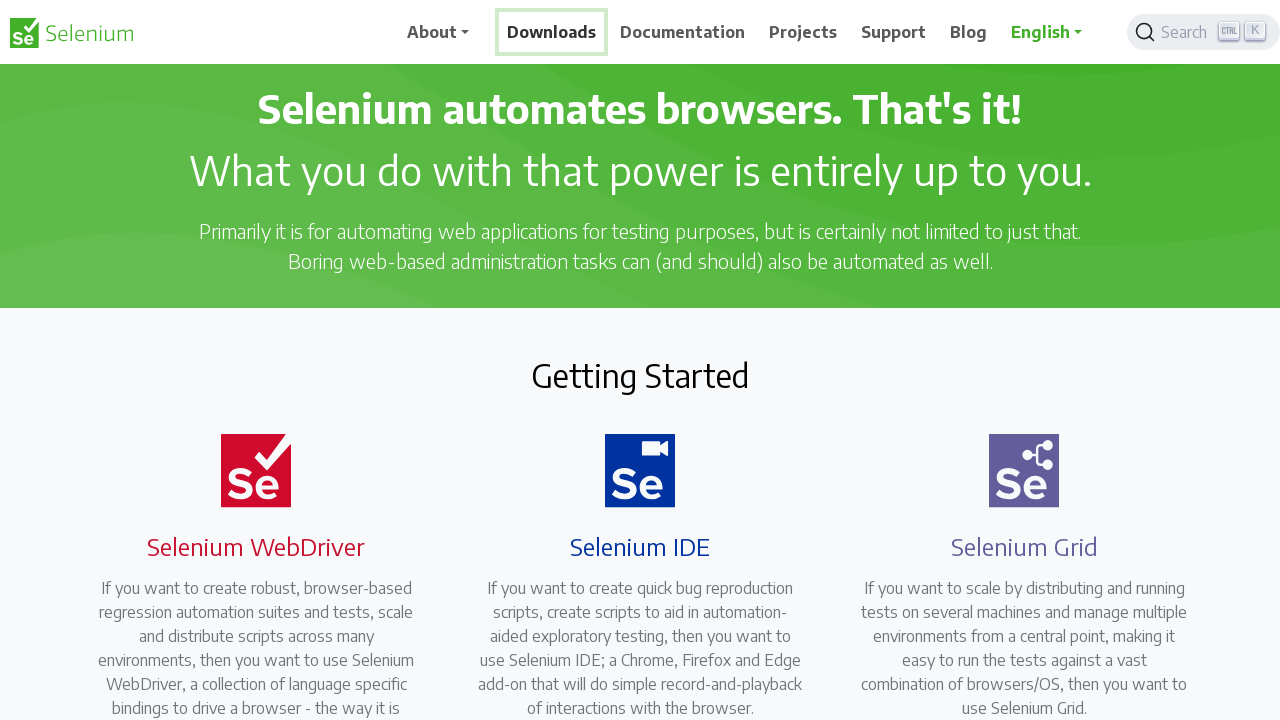

Pressed ArrowDown key (navigation 3 of 6)
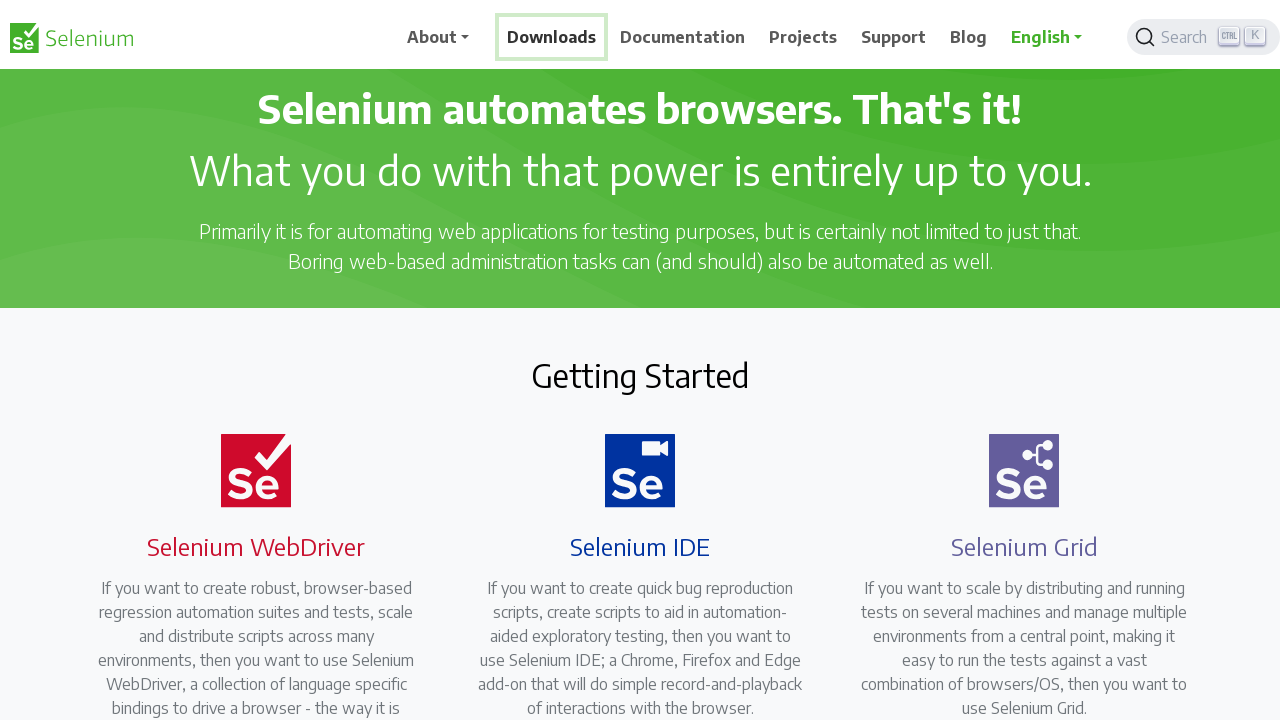

Waited 1000ms after ArrowDown press 3
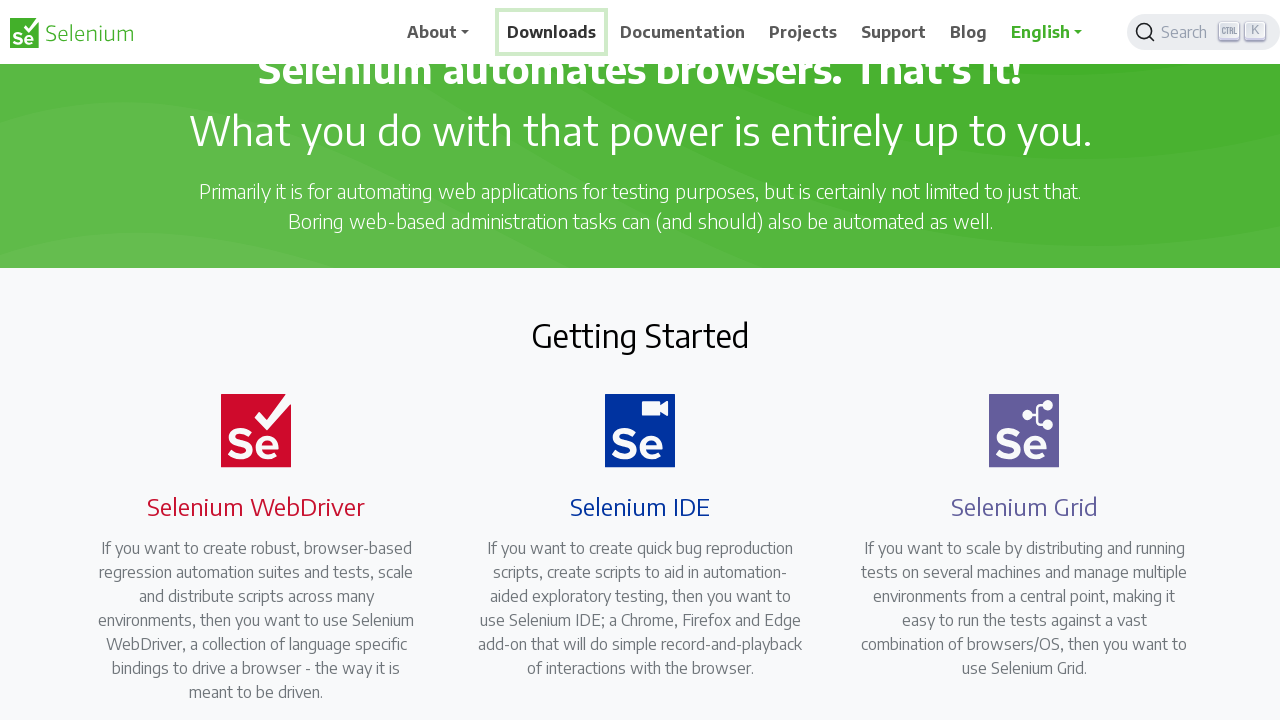

Pressed ArrowDown key (navigation 4 of 6)
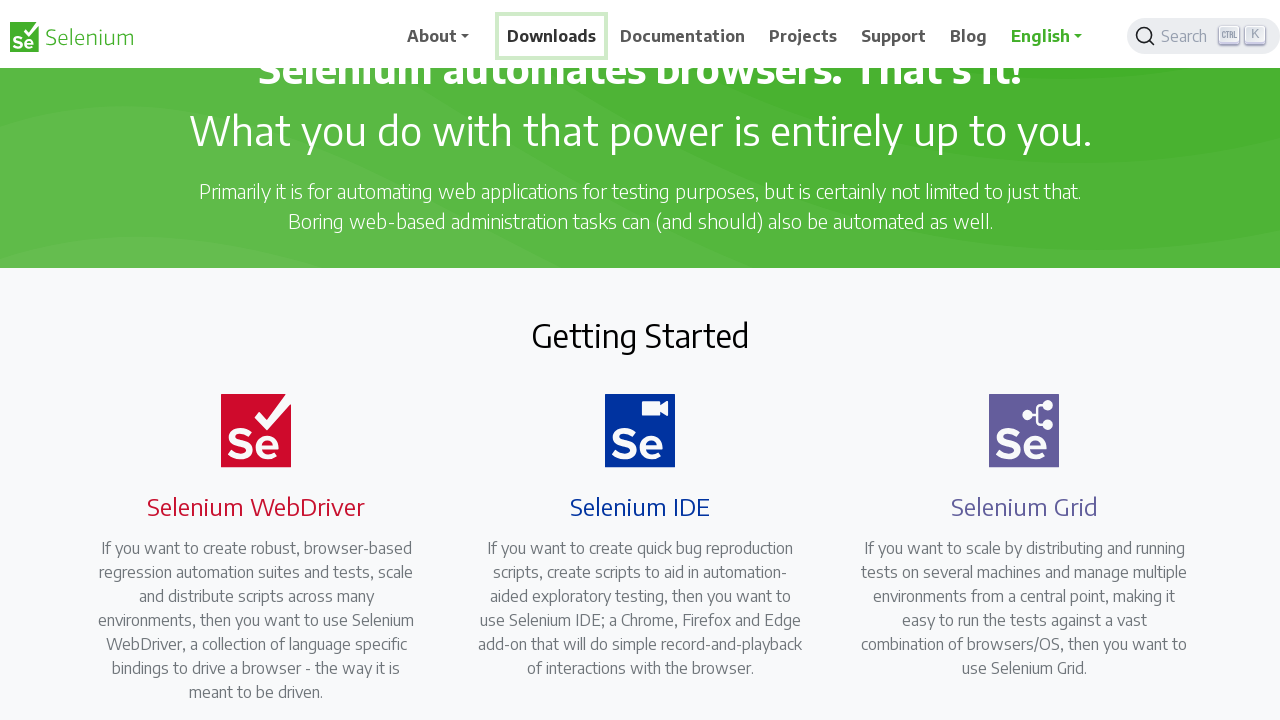

Waited 1000ms after ArrowDown press 4
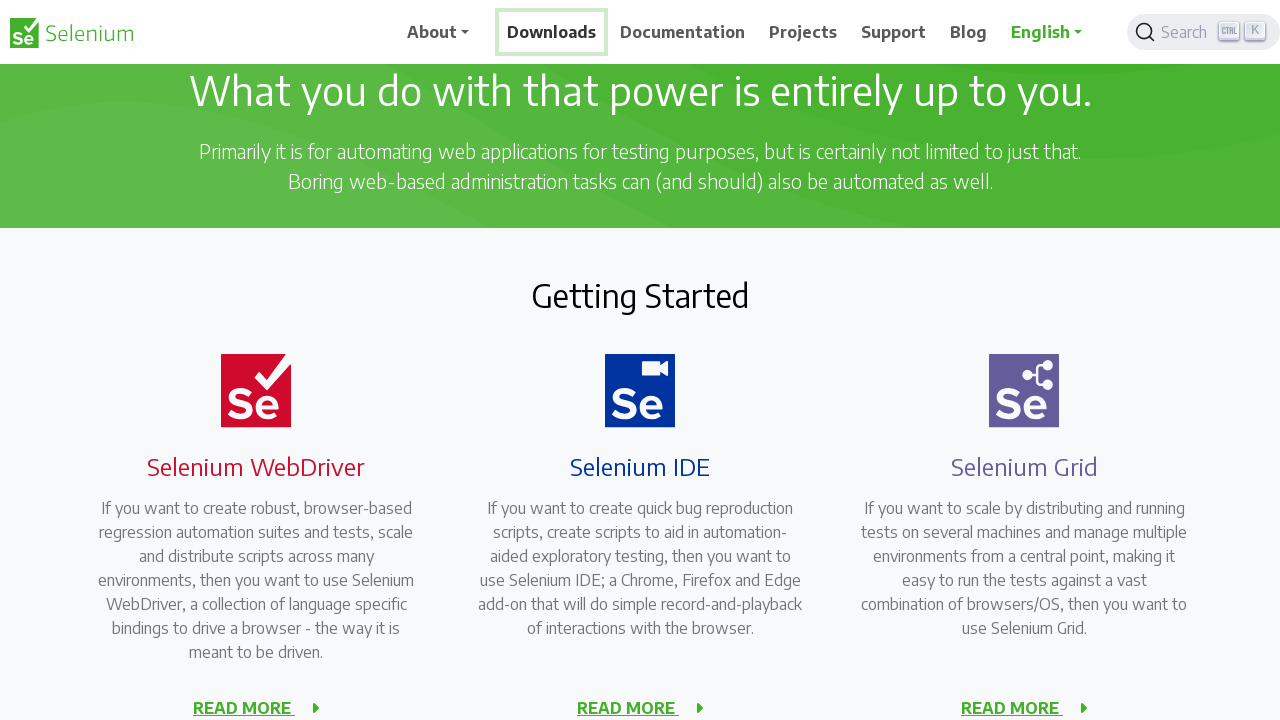

Pressed ArrowDown key (navigation 5 of 6)
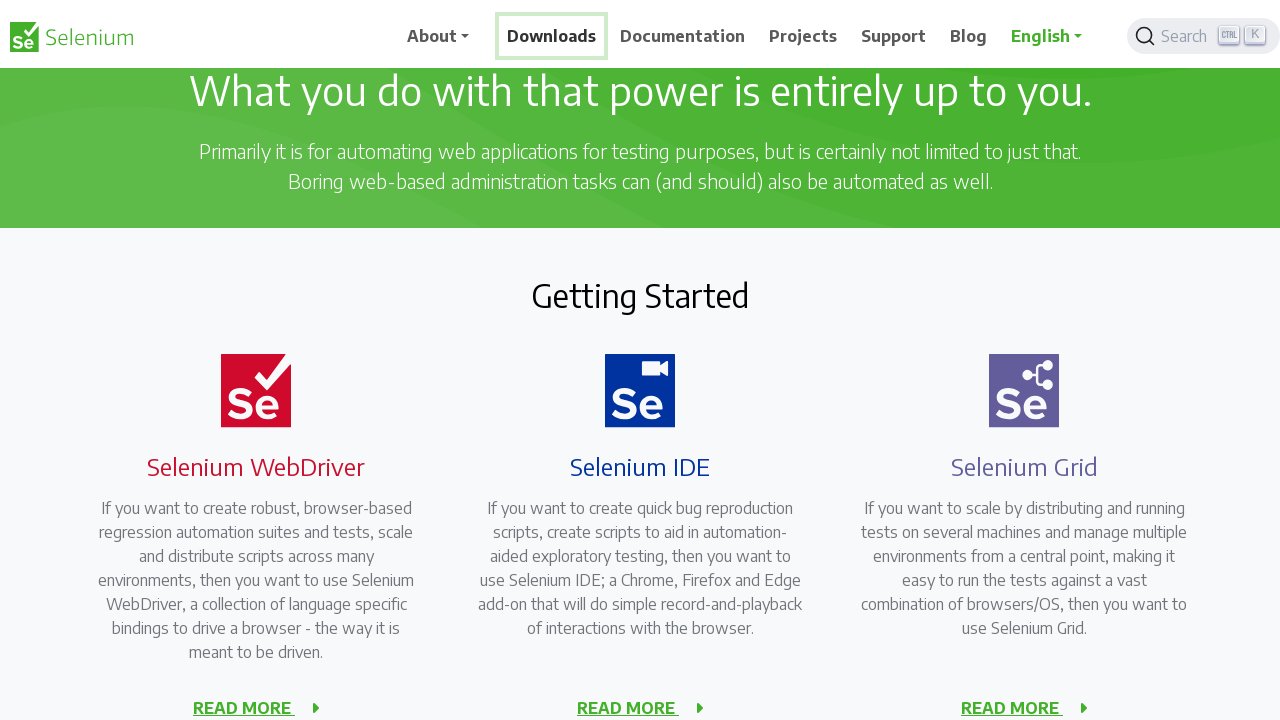

Waited 1000ms after ArrowDown press 5
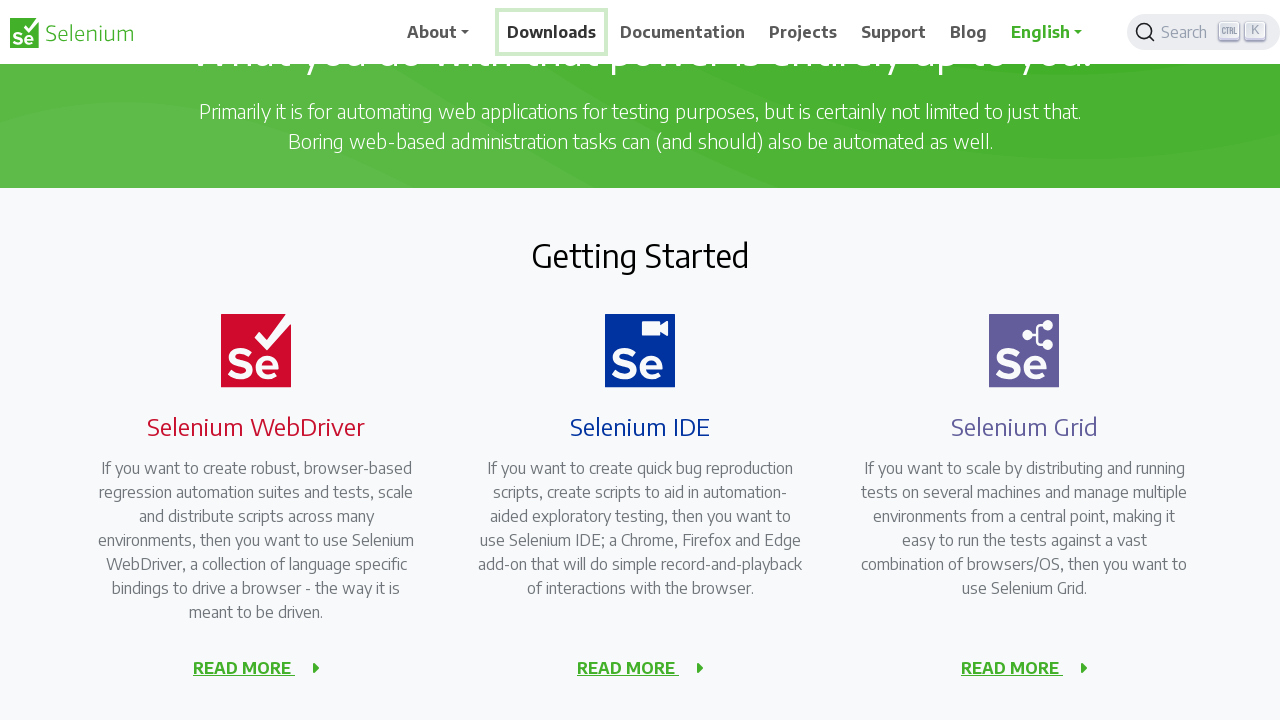

Pressed ArrowDown key (navigation 6 of 6)
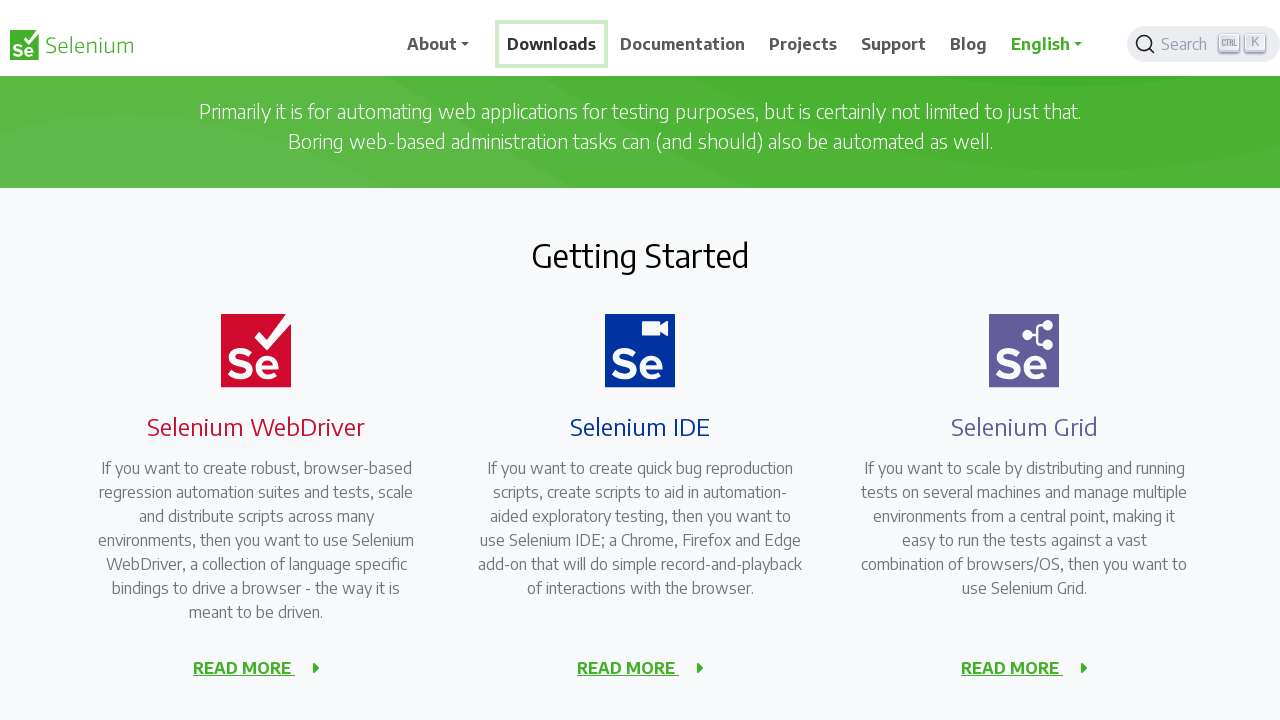

Waited 1000ms after ArrowDown press 6
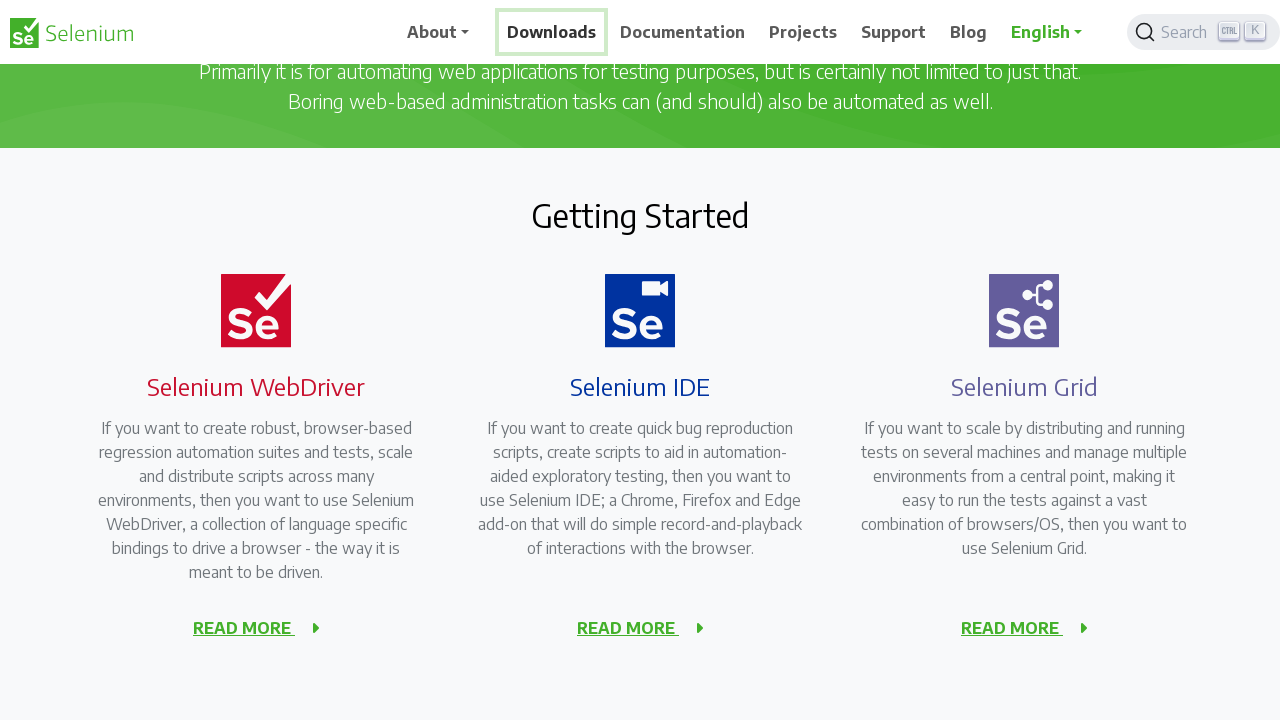

Waited 2000ms before selecting menu item
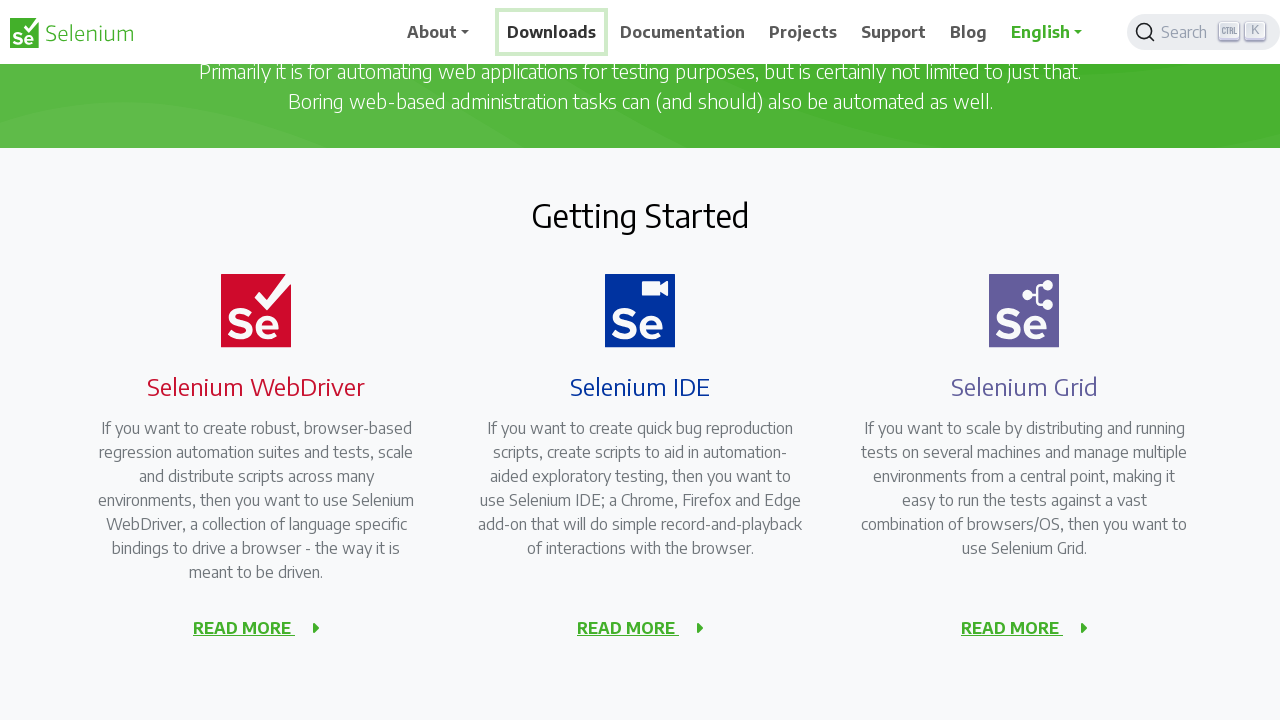

Pressed Enter to select context menu item
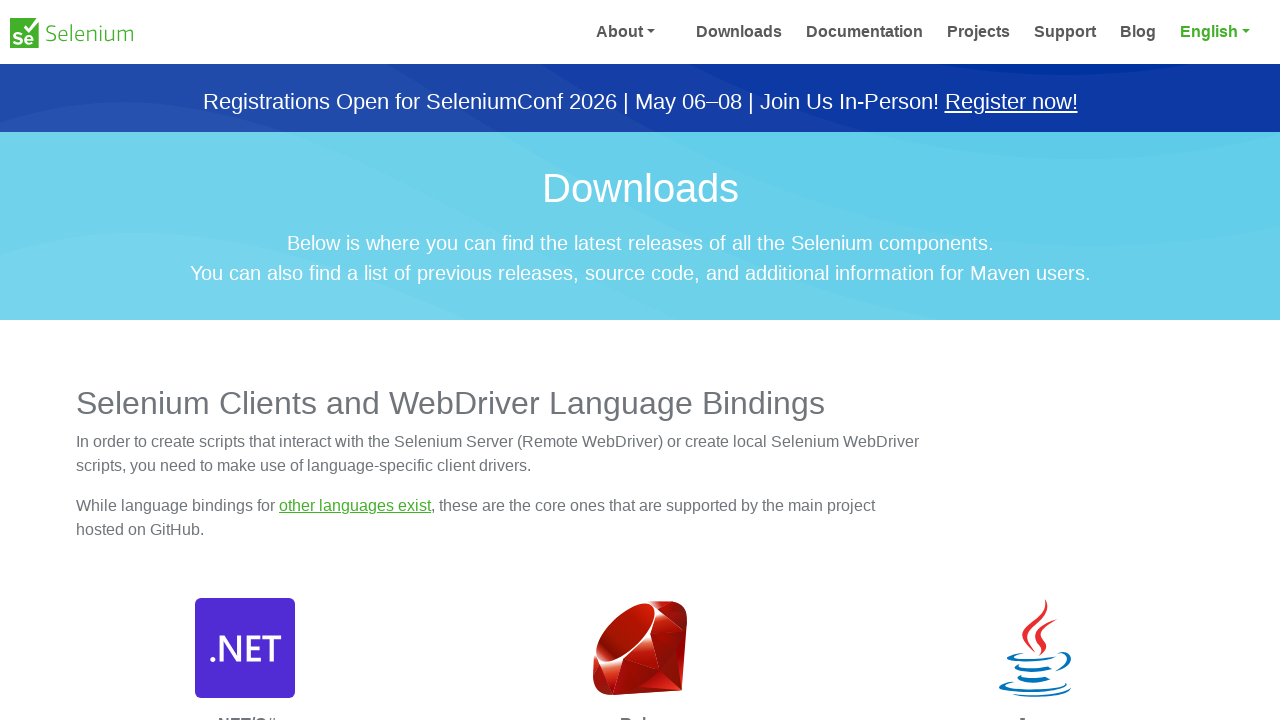

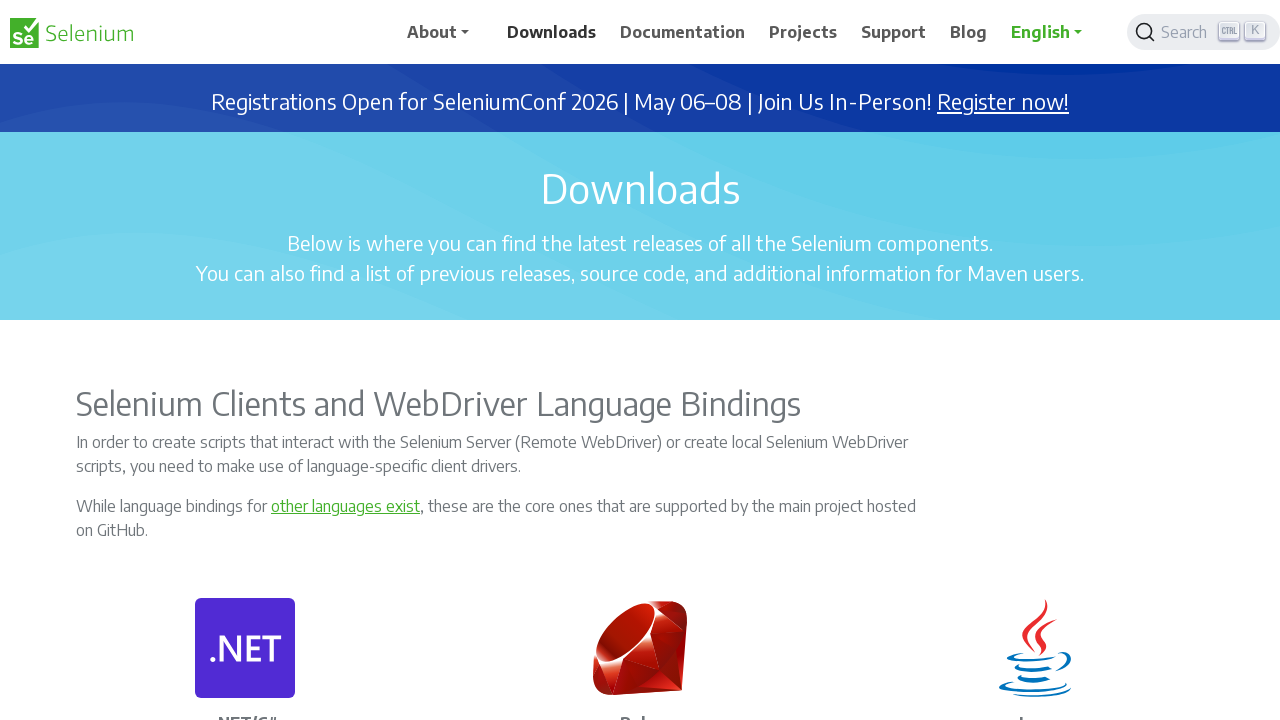